Tests an online cinema form by filling in favorite movies and series fields, navigating through a multi-step form, and verifying the submitted data is displayed correctly.

Starting URL: https://lm.skillbox.cc/qa_tester/module07/practice3/

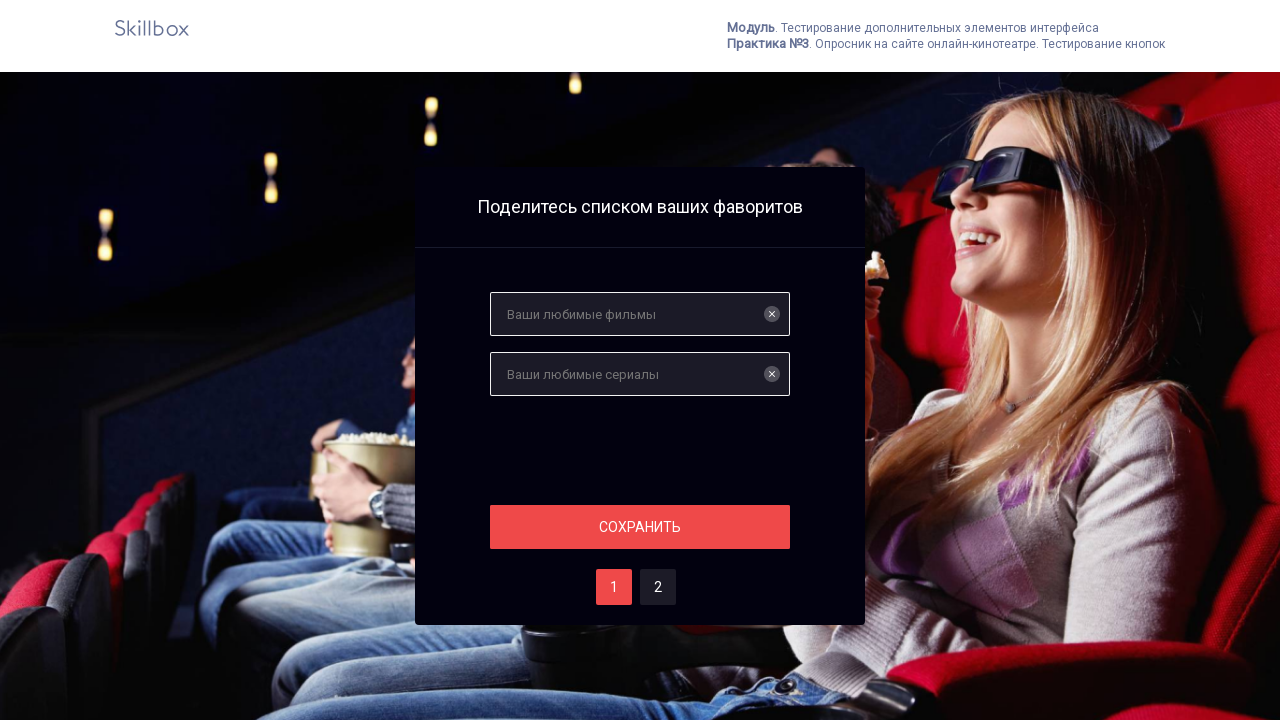

Filled 'Your favorite movies' field with 'Интерстеллар' on #films
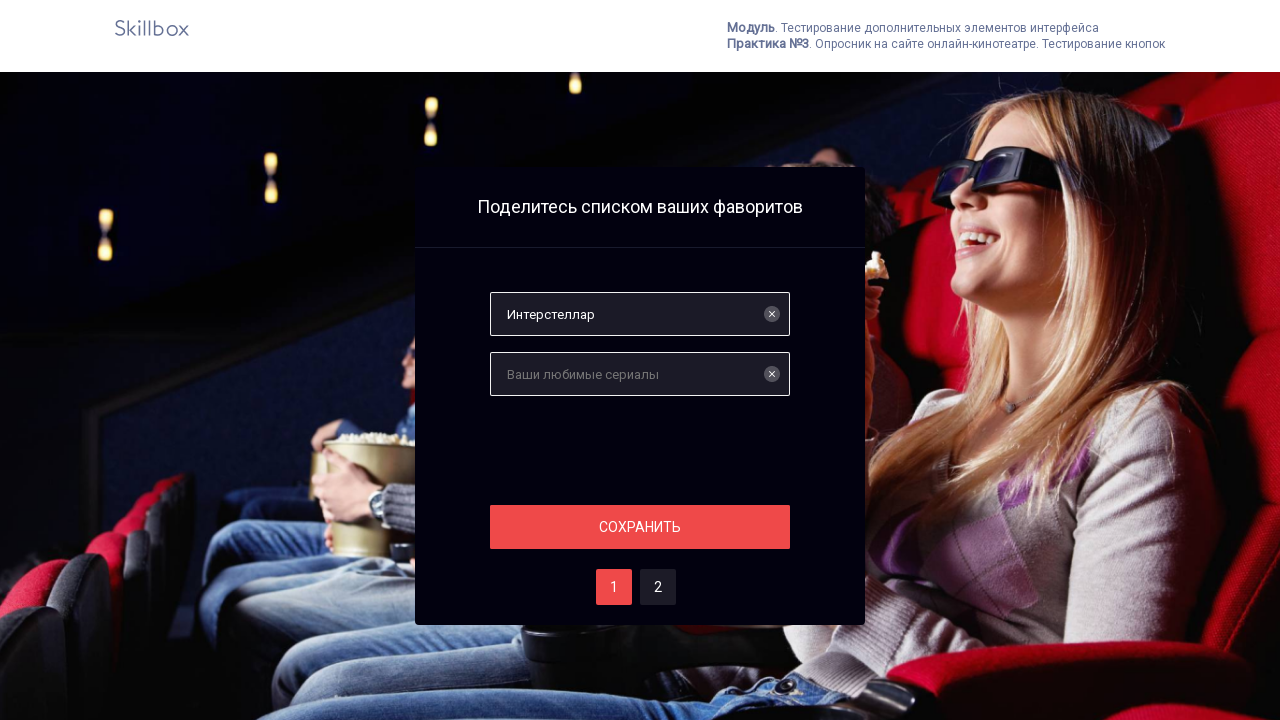

Filled 'Your favorite series' field with 'Ведьмак' on #serials
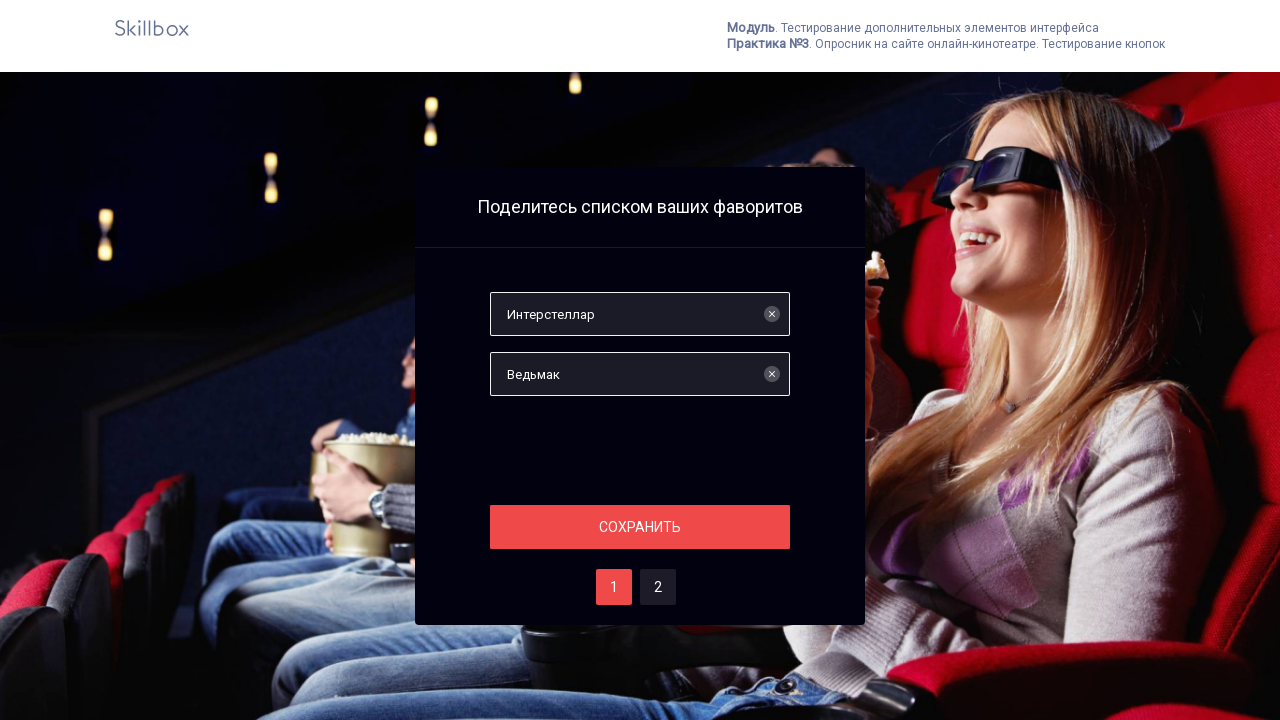

Clicked 'Save' button to proceed to next step at (640, 527) on #save
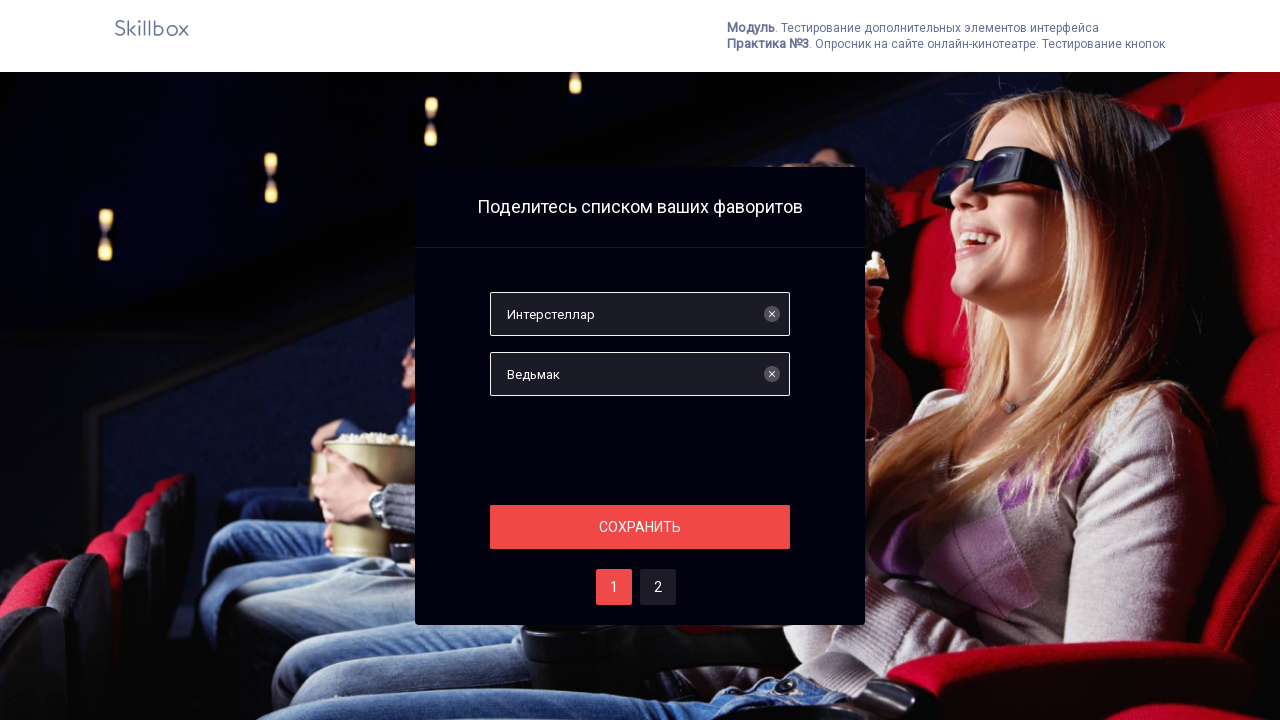

Clicked button 2 to navigate in multi-step form at (658, 587) on #two
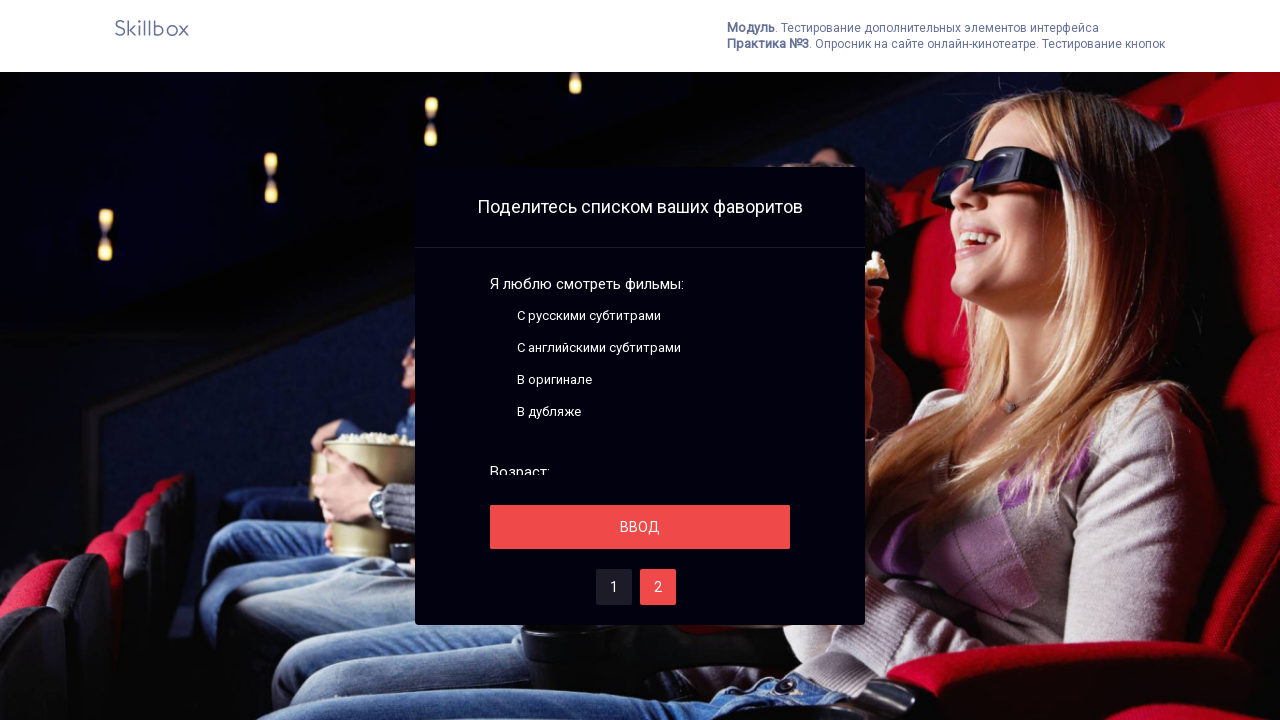

Clicked 'Enter' button to confirm selection at (640, 527) on #save
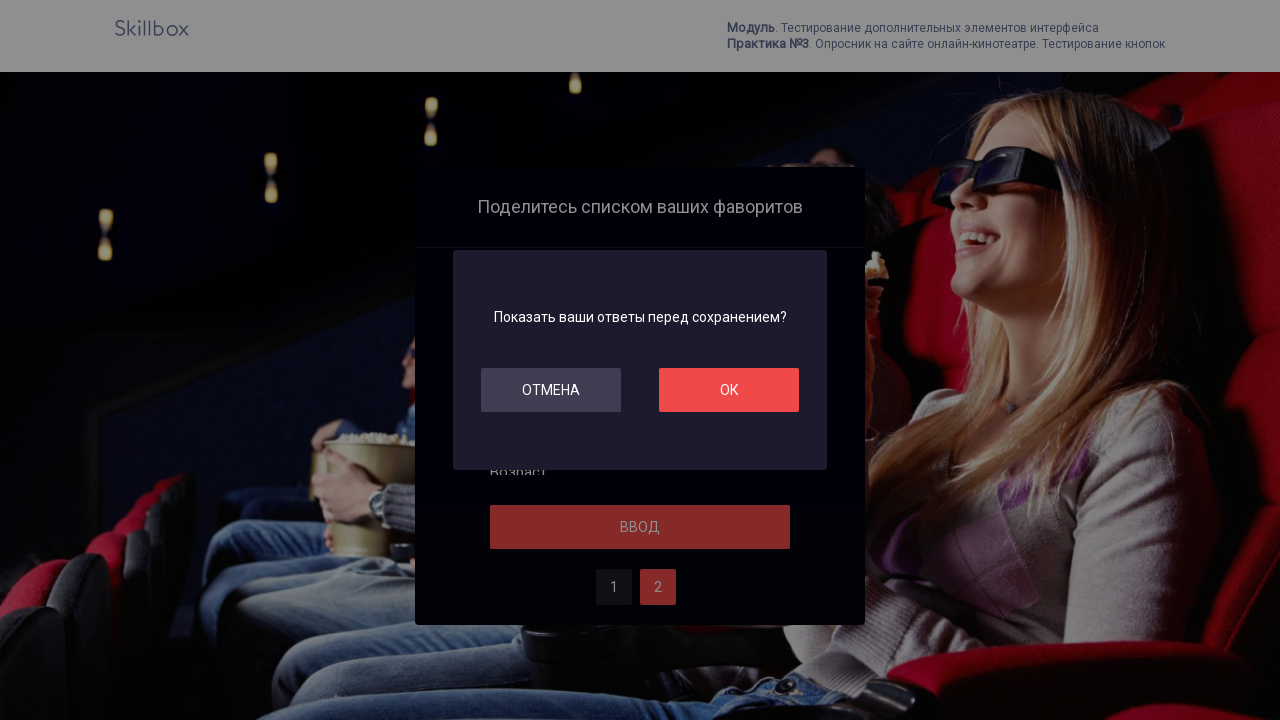

Clicked 'OK' button to finalize submission at (729, 390) on #ok
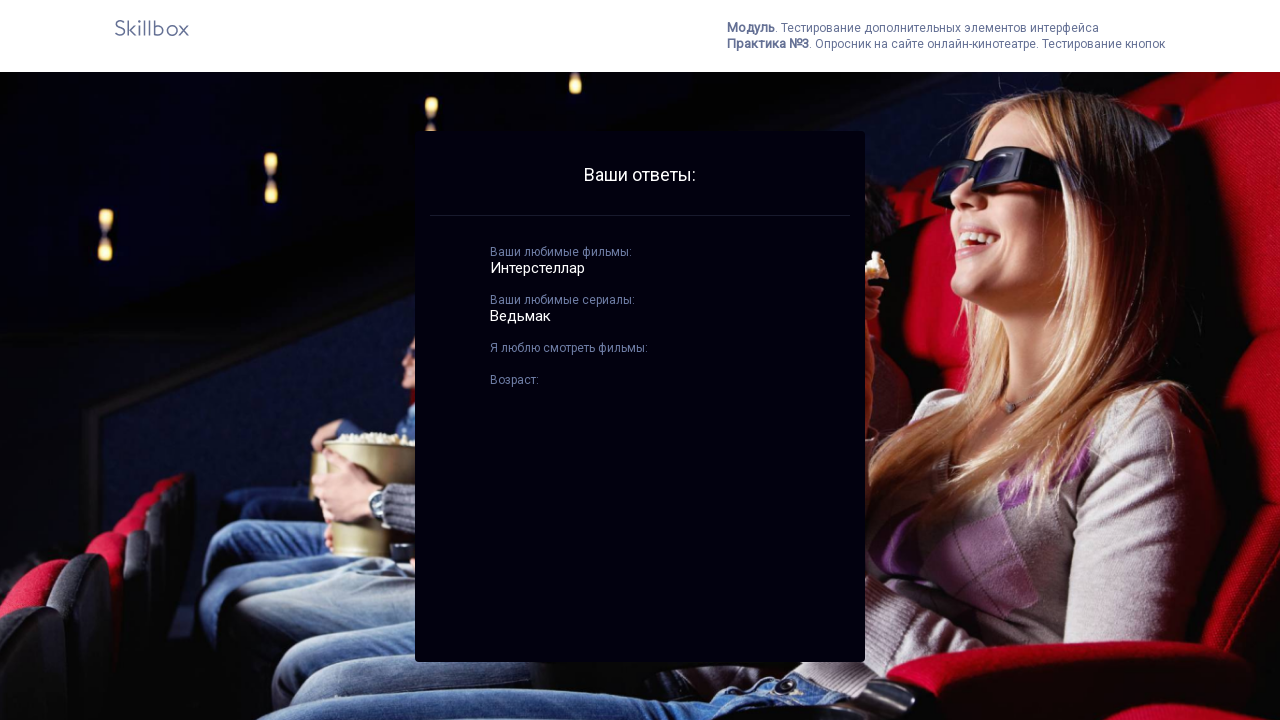

Verified that submitted movie 'Интерстеллар' is displayed correctly
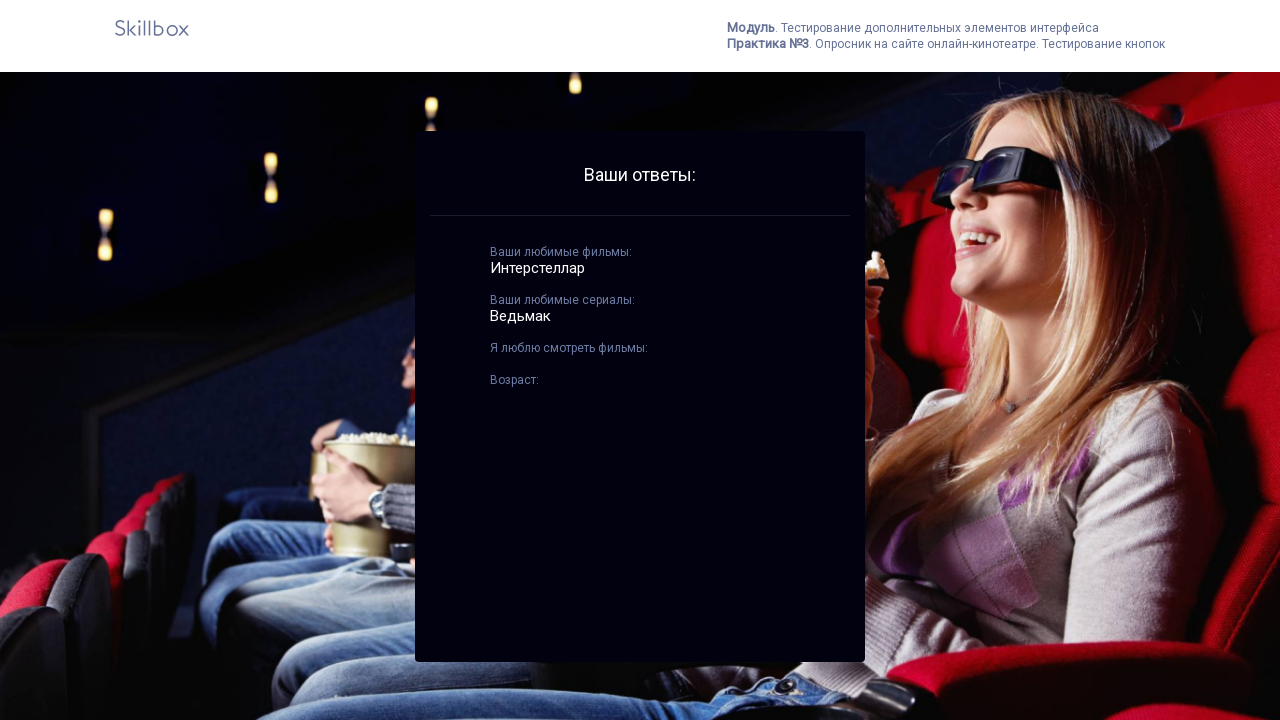

Verified that submitted series 'Ведьмак' is displayed correctly
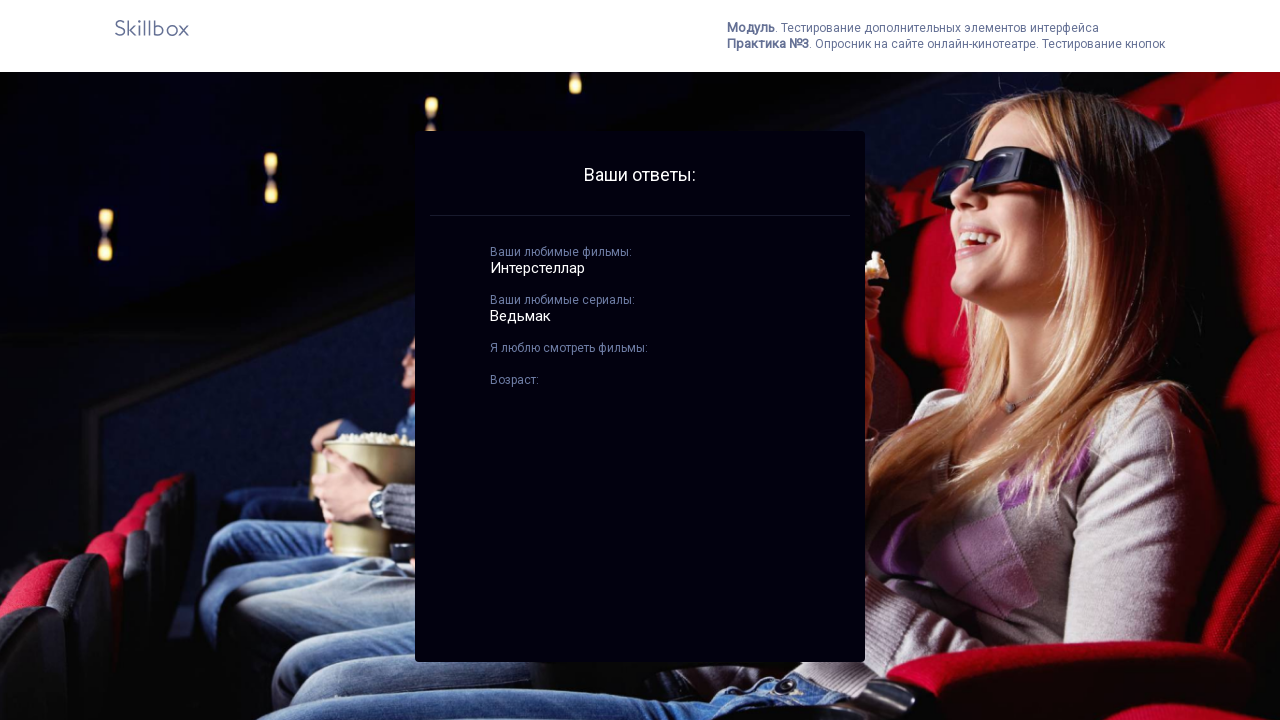

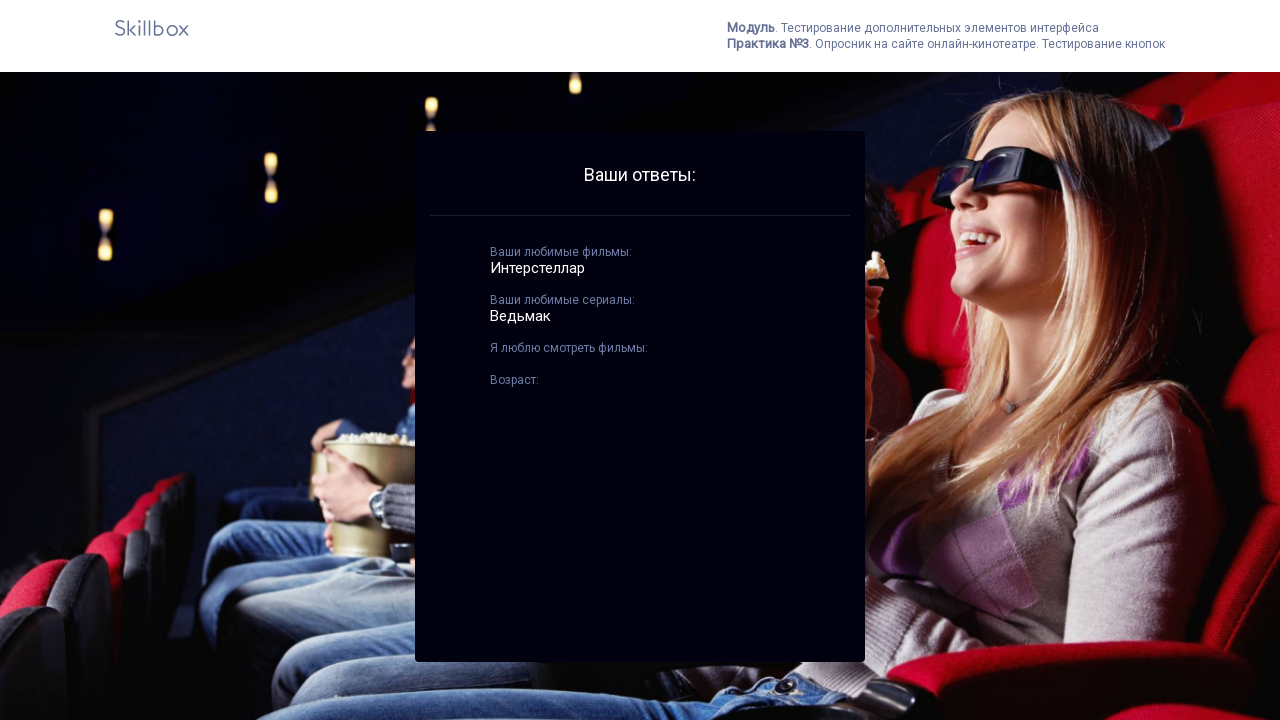